Navigates to the home page and verifies the header and description text are displayed correctly

Starting URL: https://kristinek.github.io/site

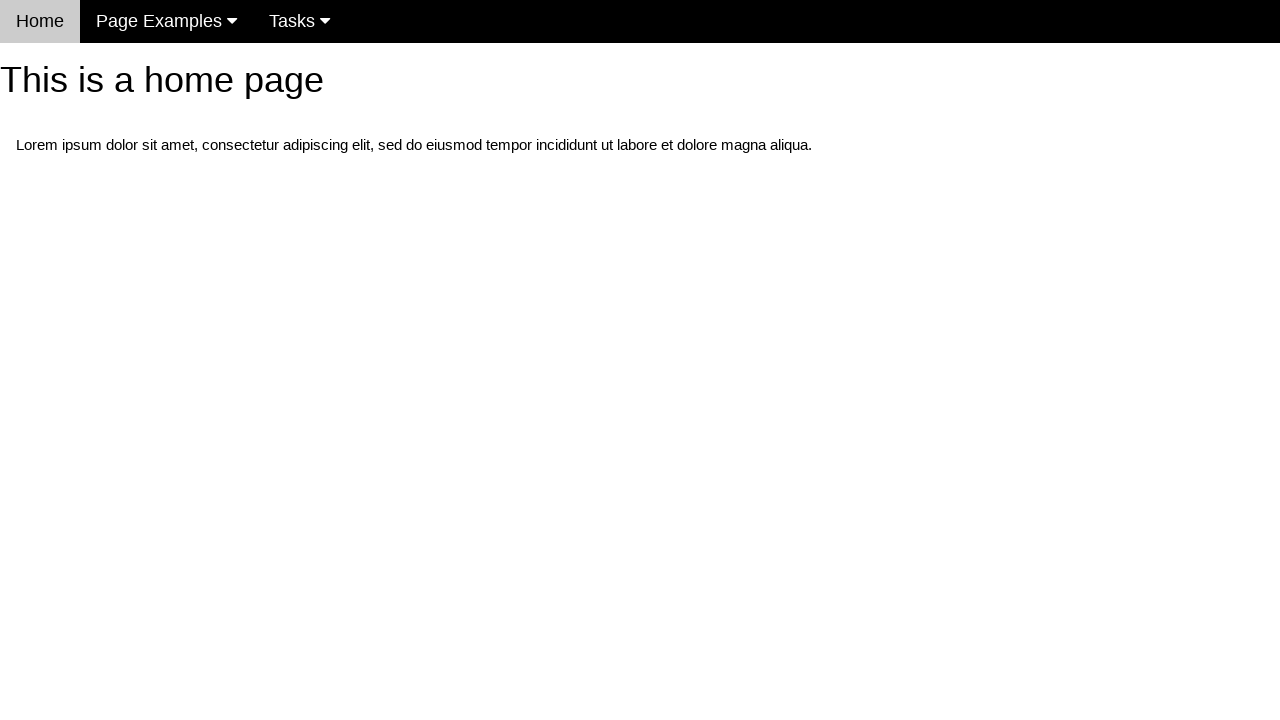

Navigated to home page
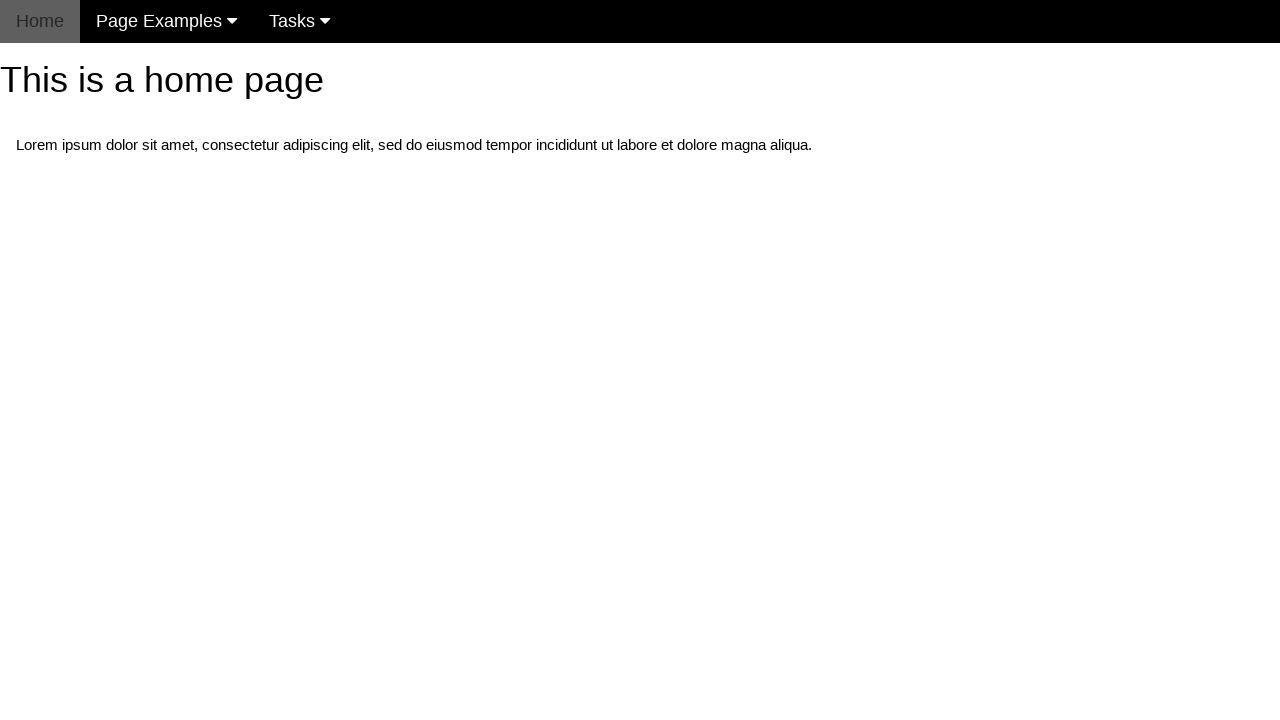

Located h1 header element
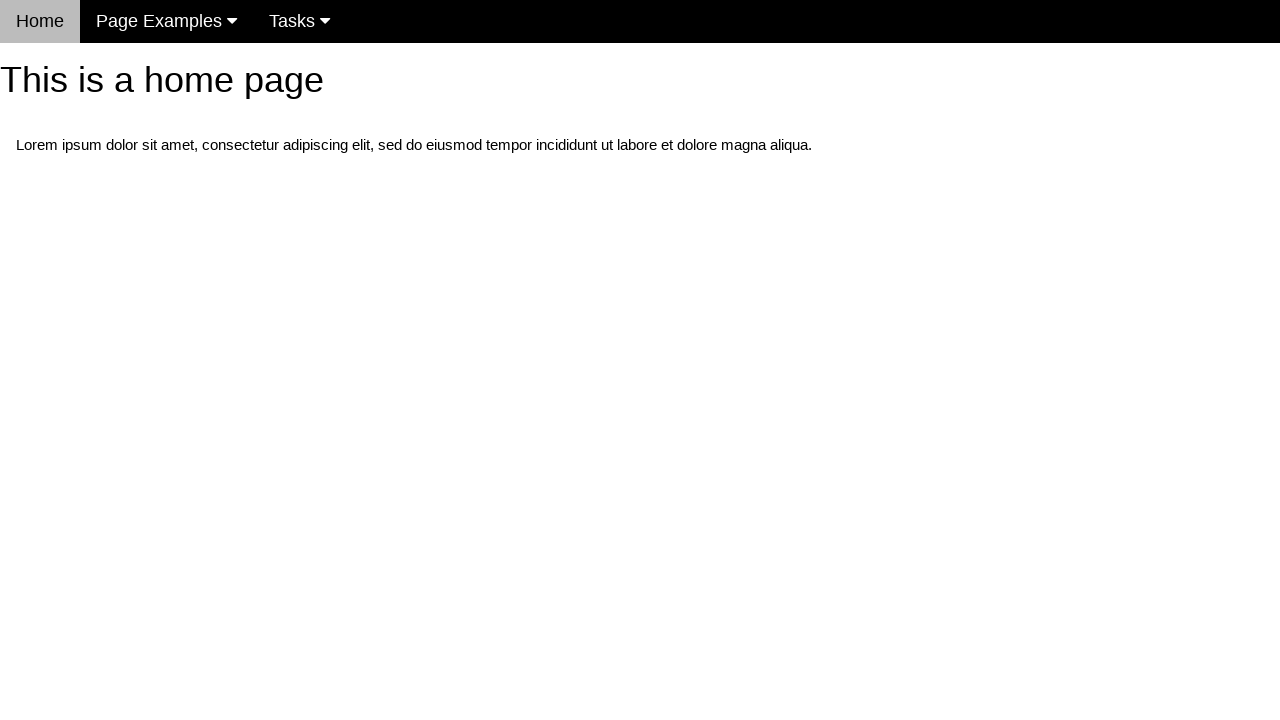

Verified header text is 'This is a home page'
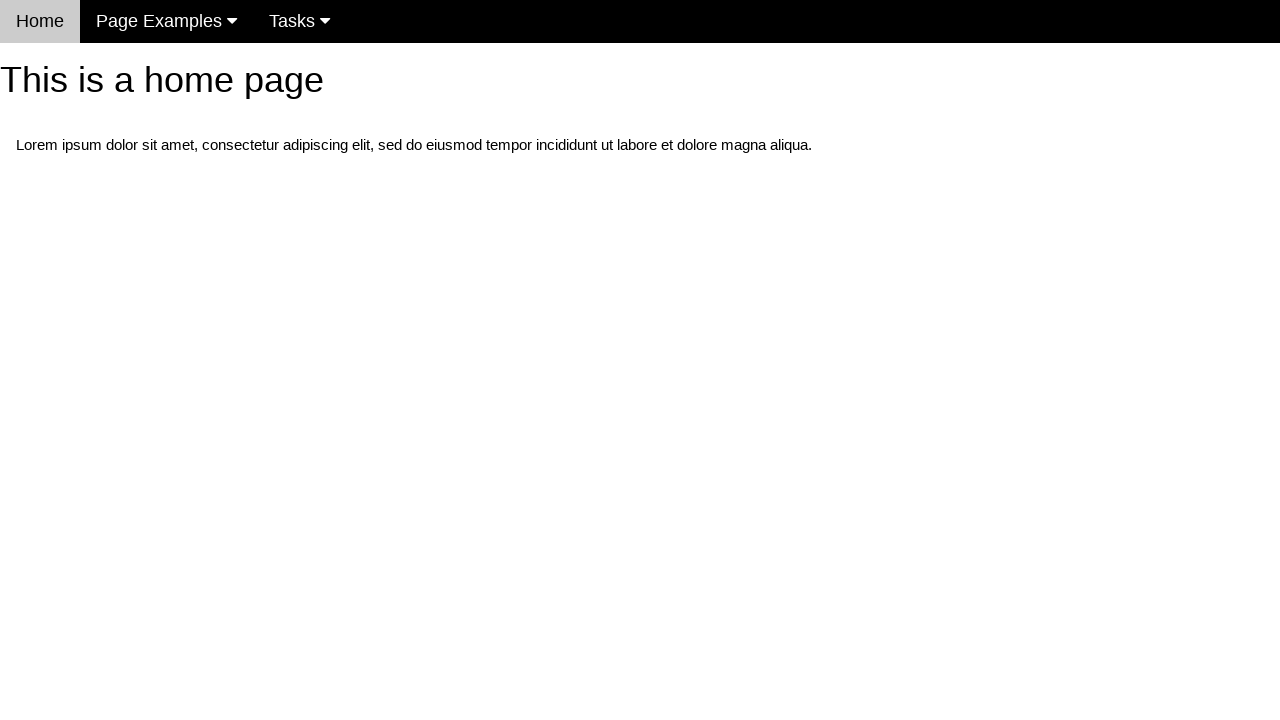

Located first paragraph element
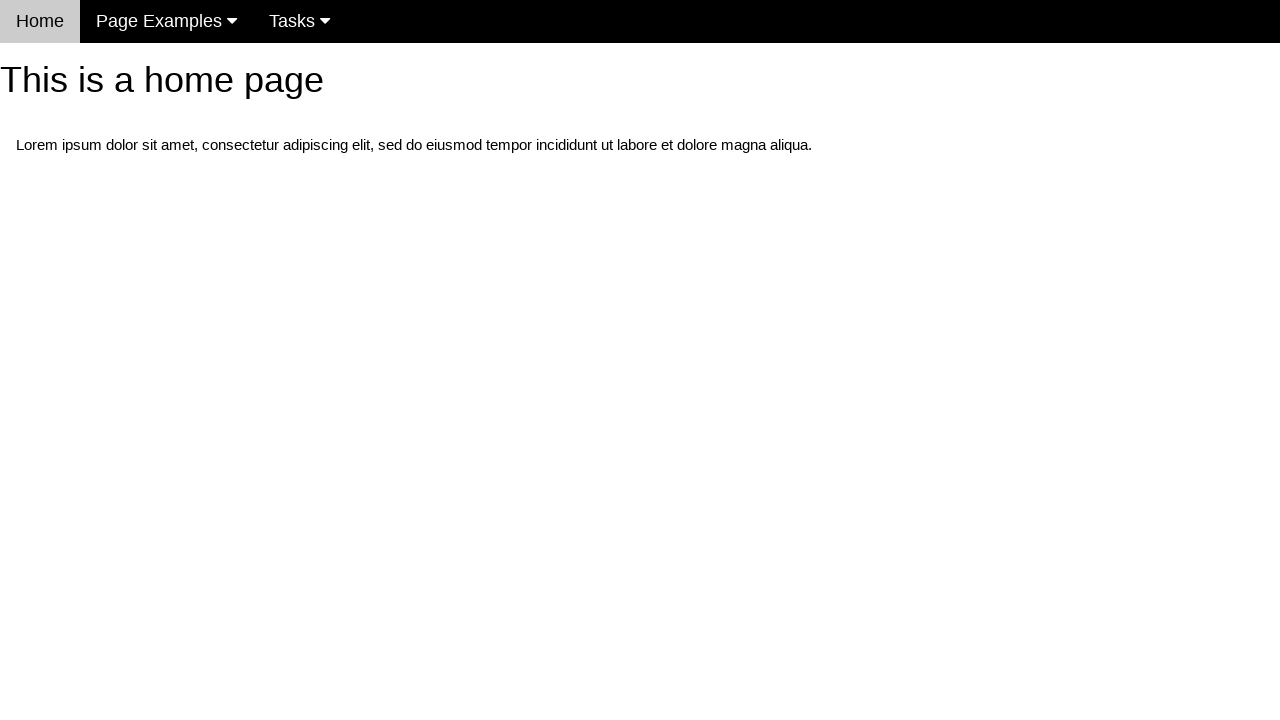

Verified description contains 'Lorem ipsum dolor sit amet'
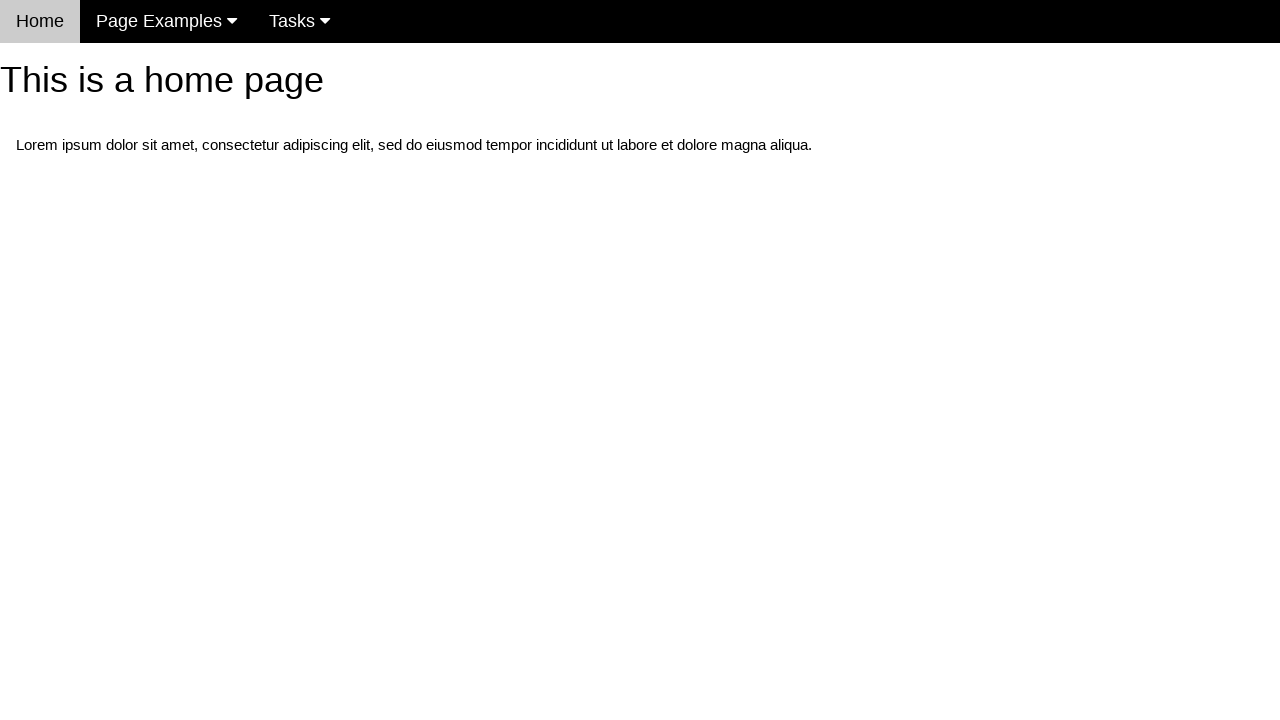

Waited for navbar element to load
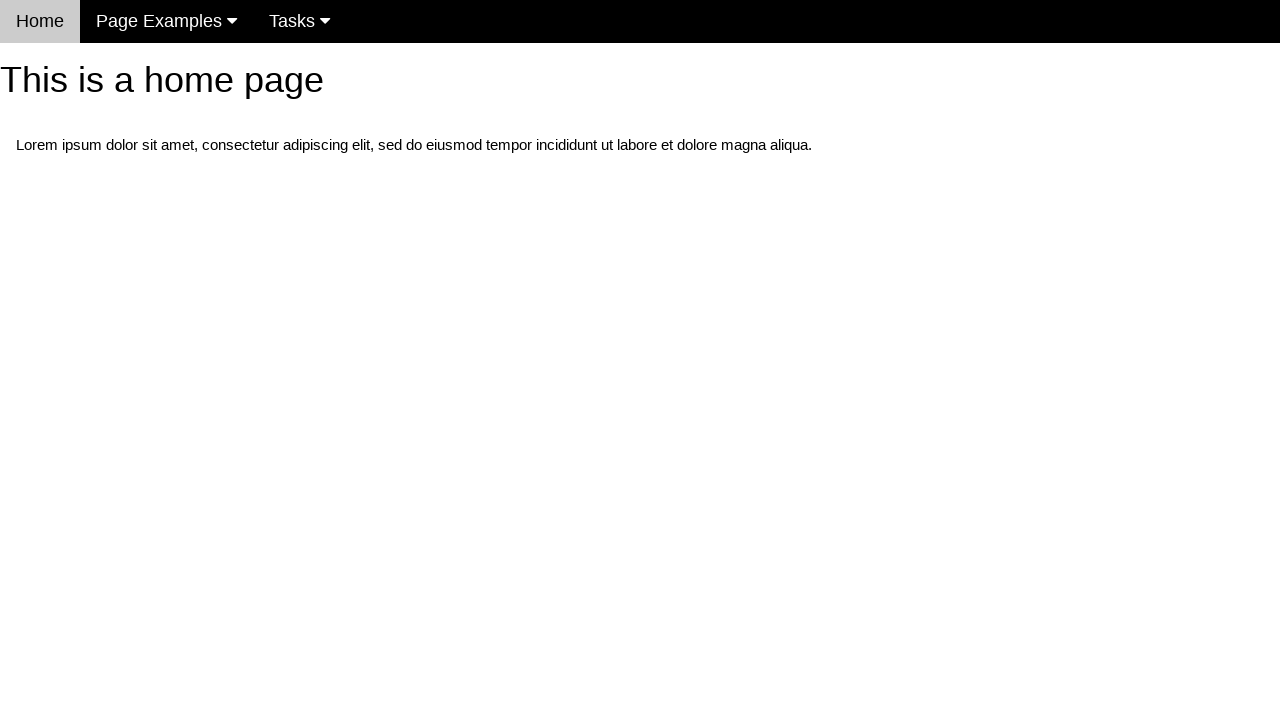

Verified navbar menu is visible
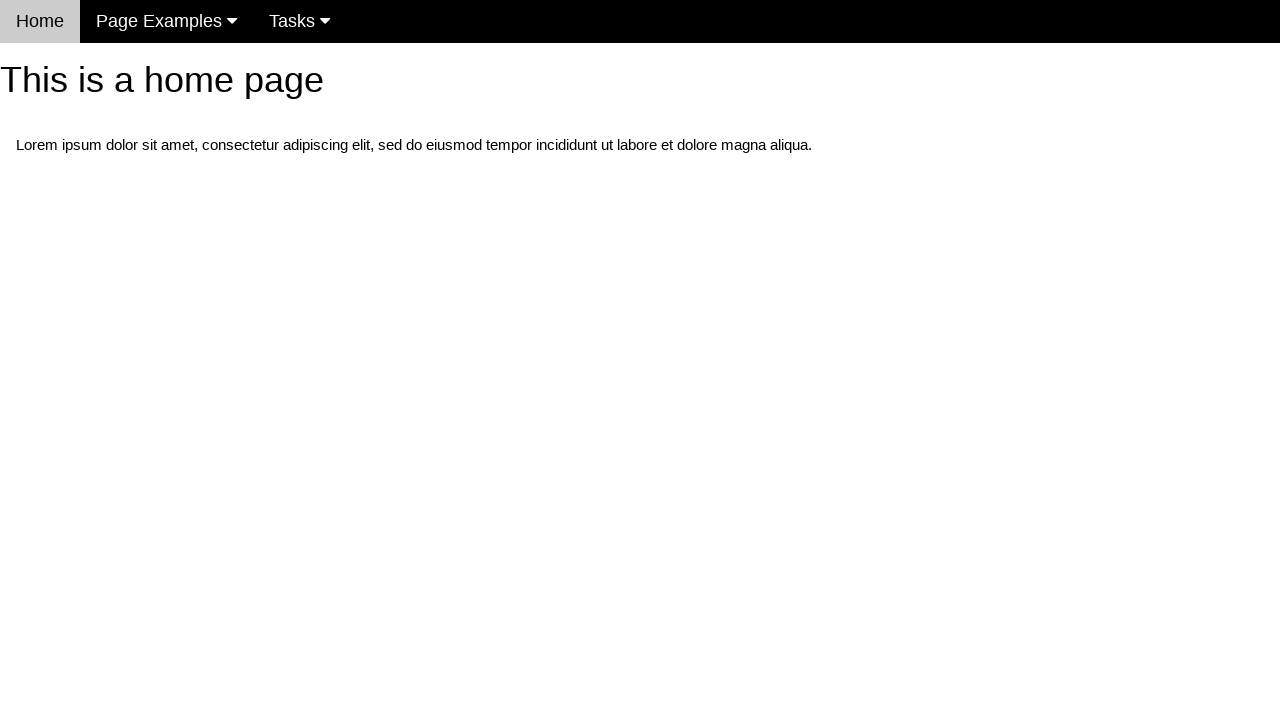

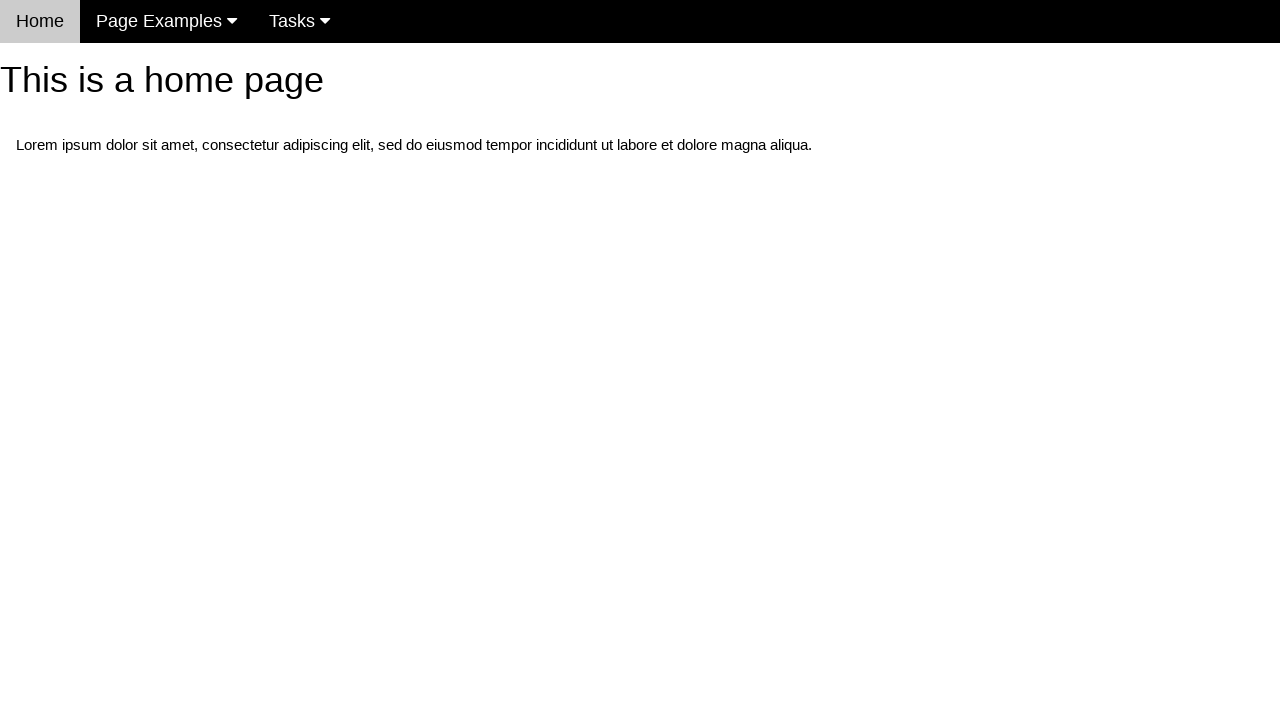